Tests FAQ accordion functionality by clicking the first question and verifying the answer text about daily rental cost (400 rubles)

Starting URL: https://qa-scooter.praktikum-services.ru/

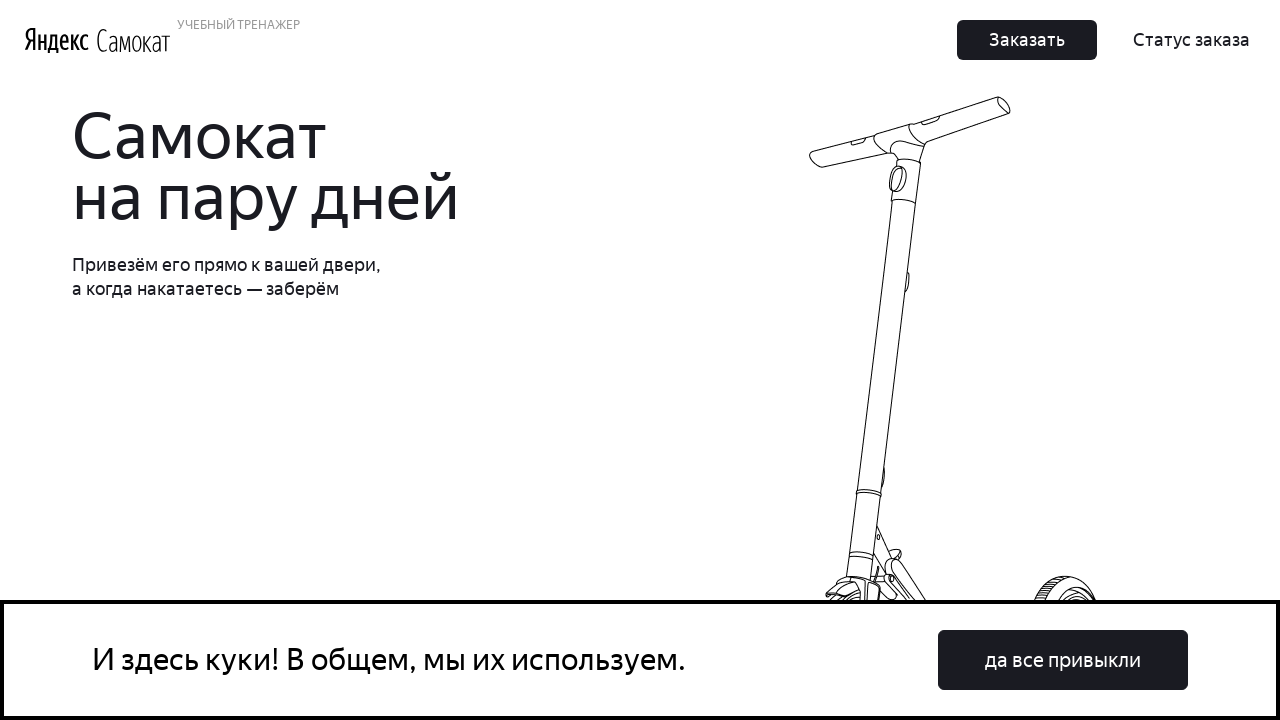

Waited for FAQ accordion buttons to load
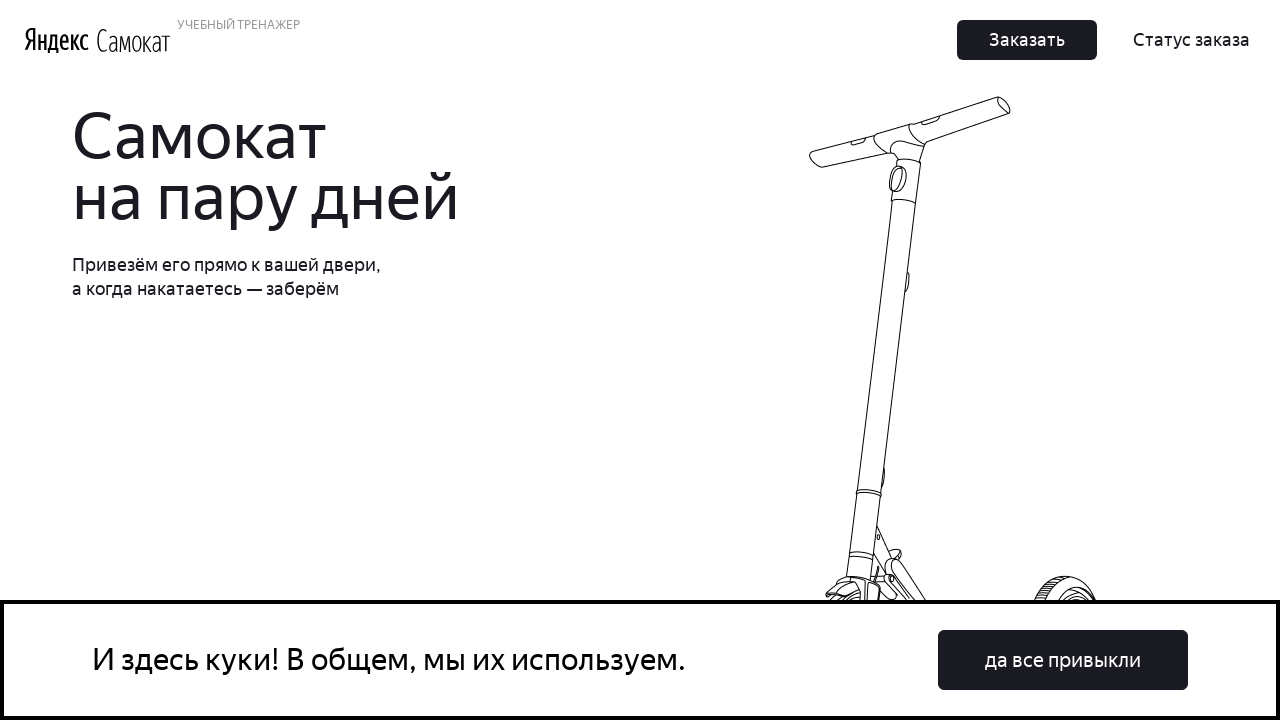

Located all FAQ accordion buttons
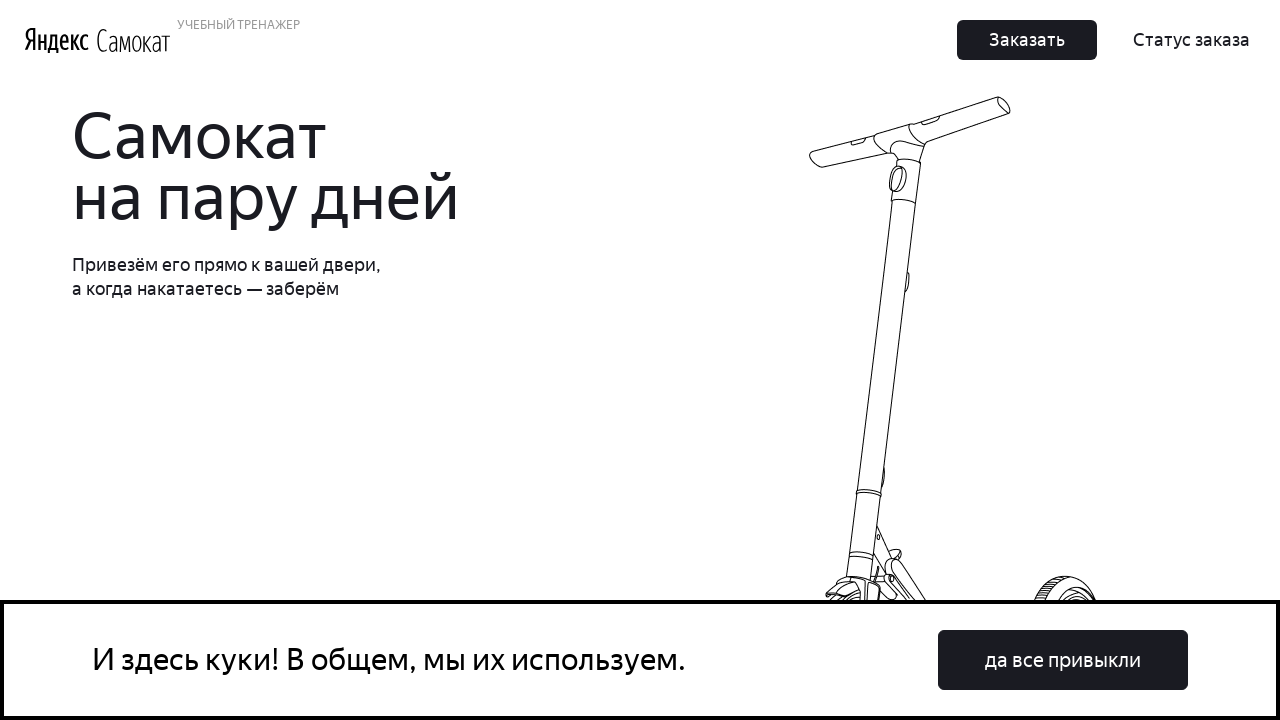

Scrolled first FAQ question into view
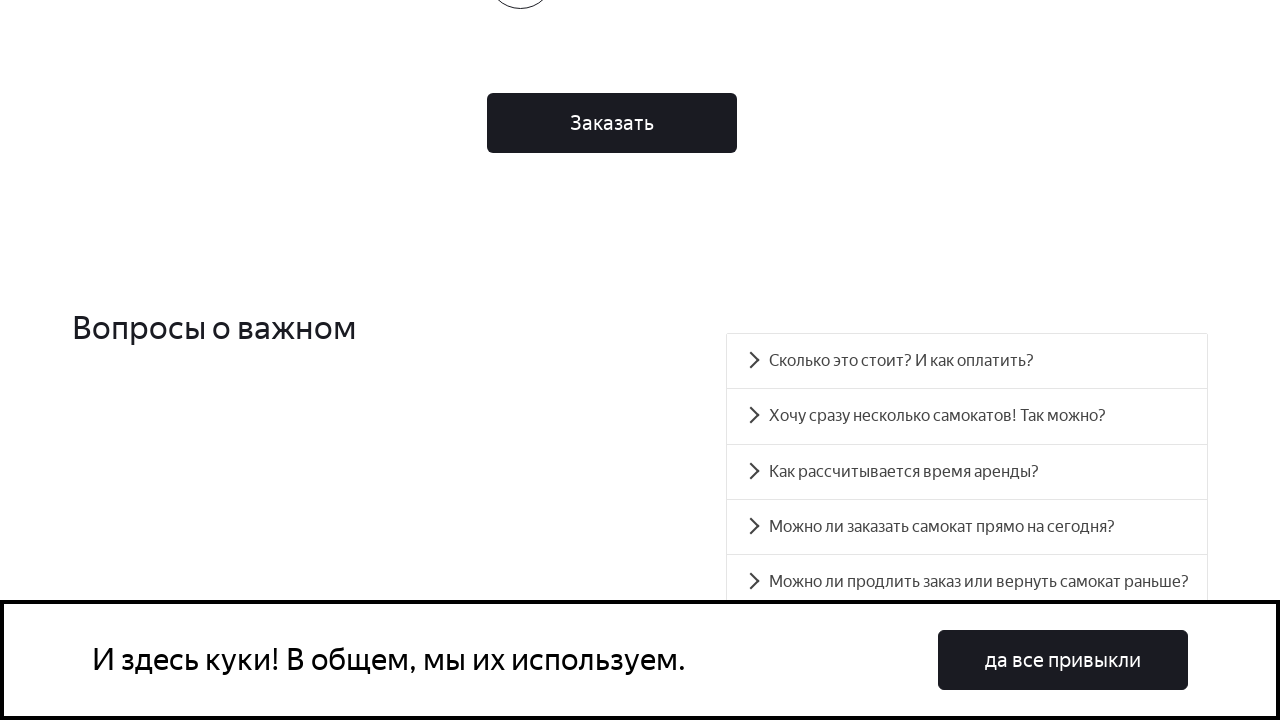

Clicked the first FAQ question at (967, 361) on [data-accordion-component='AccordionItemButton'] >> nth=0
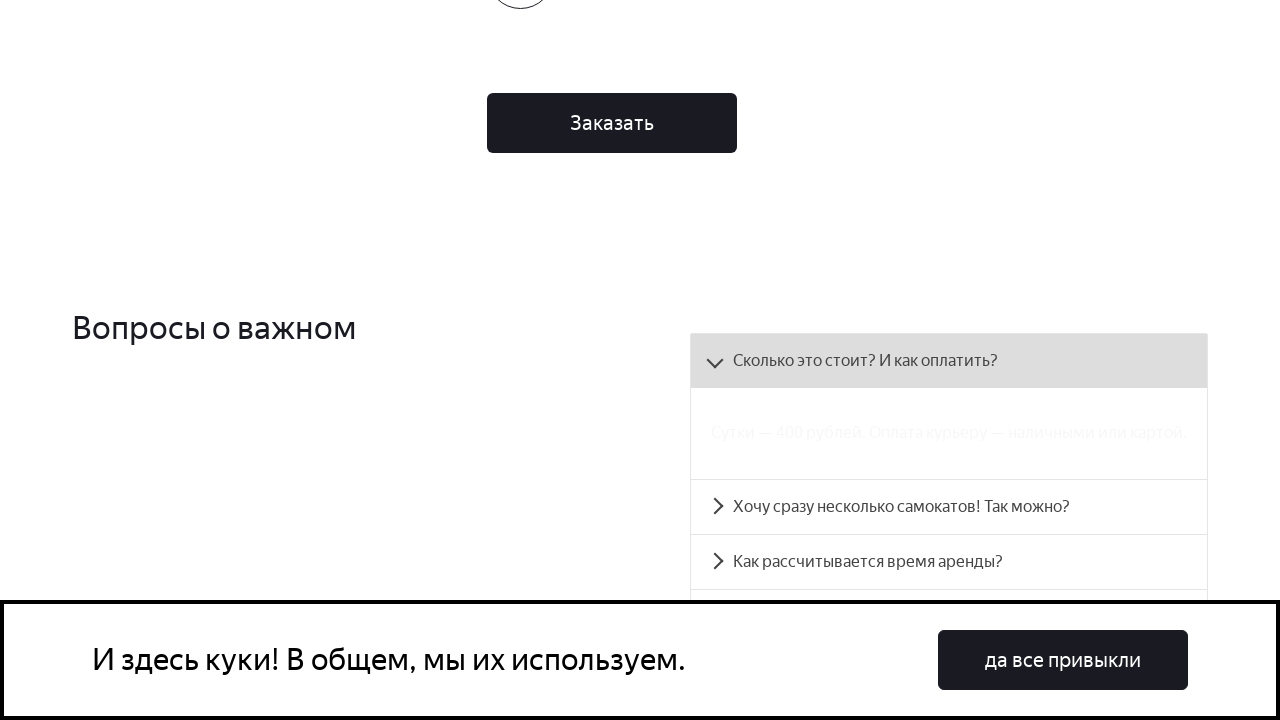

Waited for answer panel to become visible
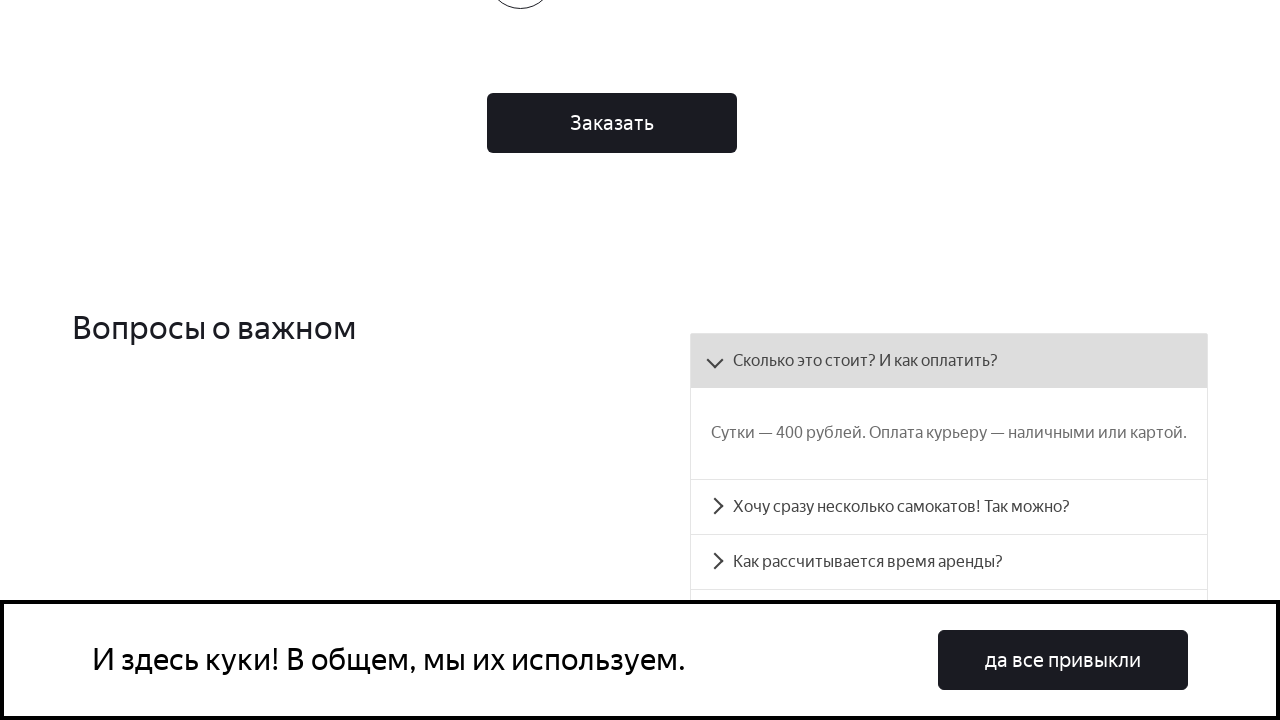

Retrieved answer text from FAQ panel
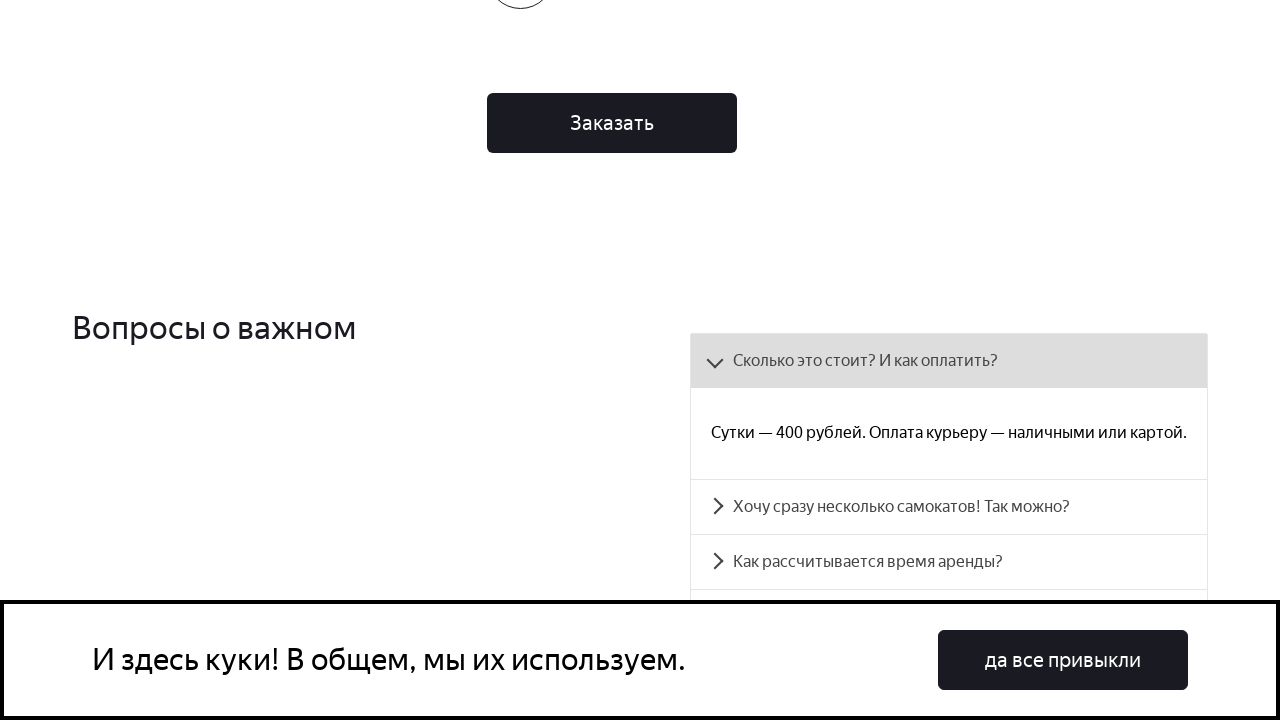

Verified answer text matches expected daily rental cost of 400 rubles
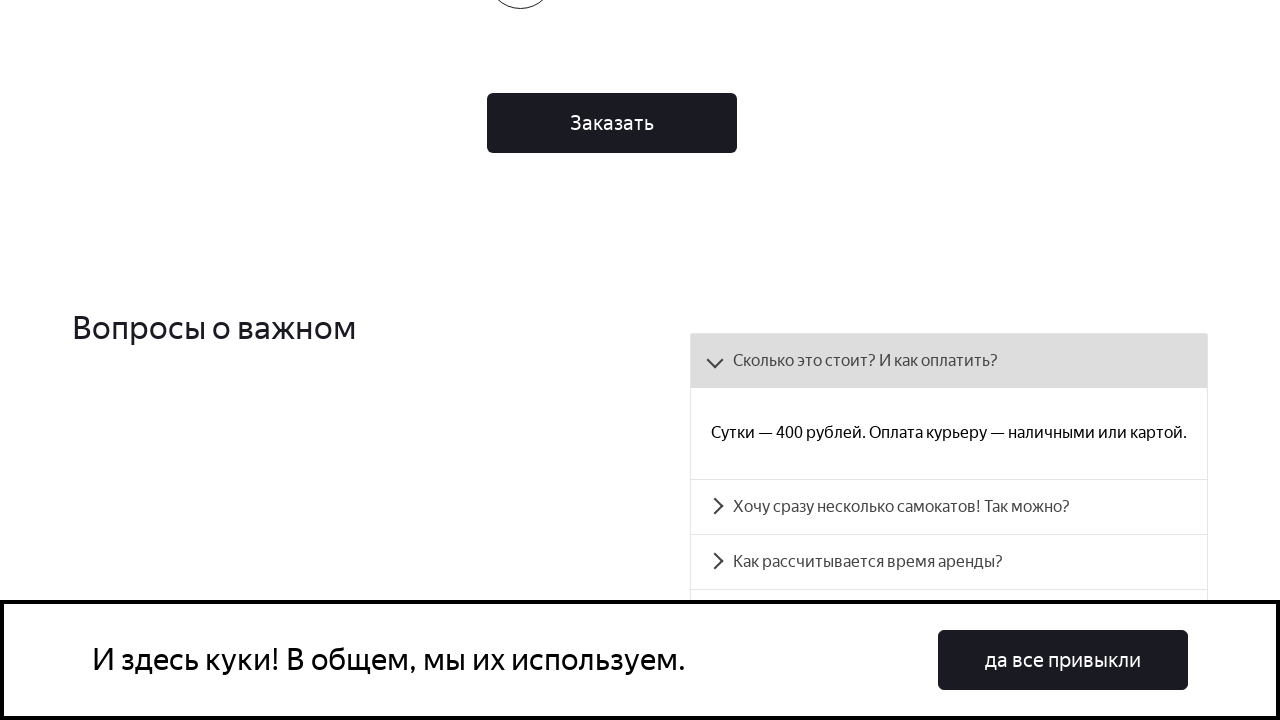

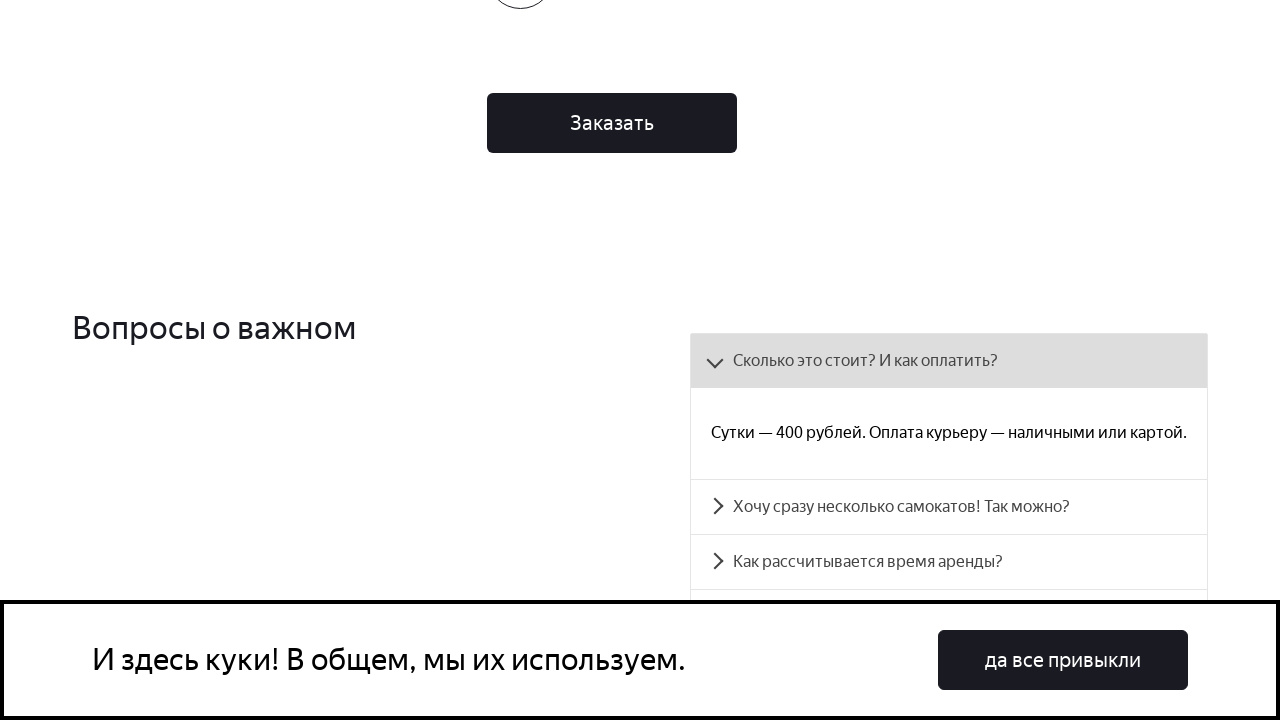